Tests JavaScript scrolling functionality by scrolling down to a "CYDEO" link at the bottom of a large page, then scrolling back up to the "Home" link at the top.

Starting URL: https://practice.cydeo.com/large

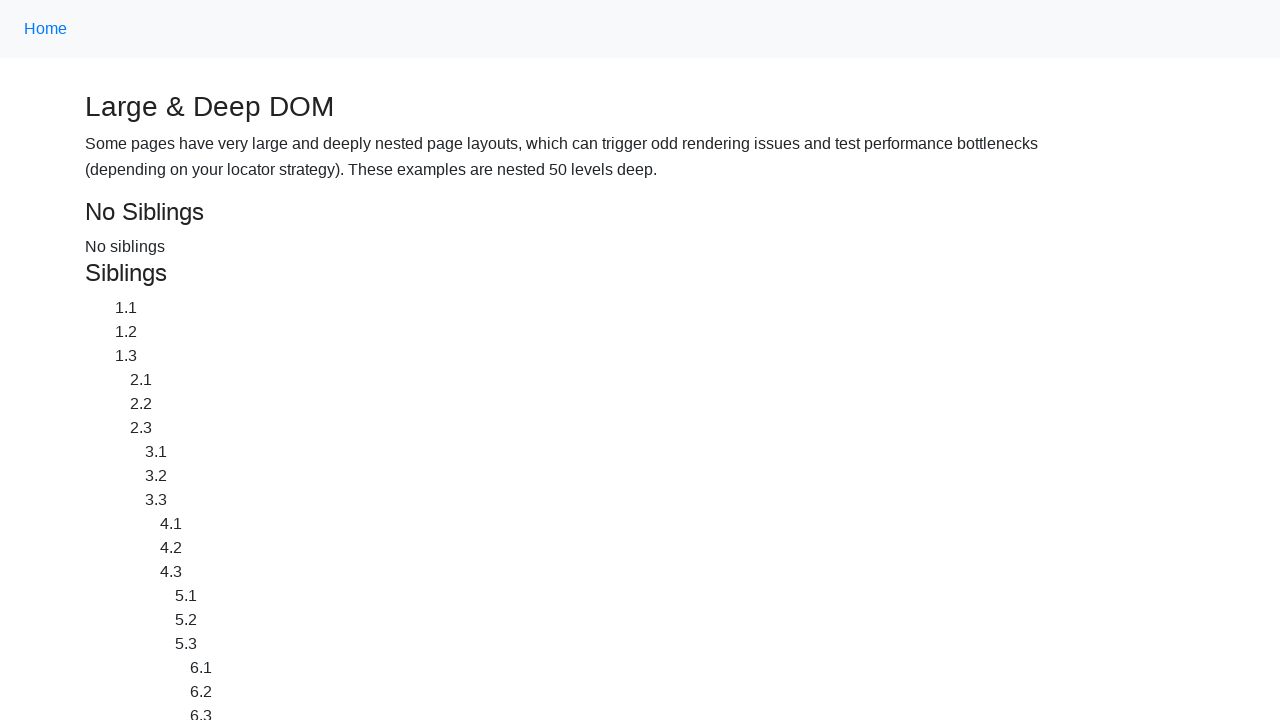

Located CYDEO link at bottom of page
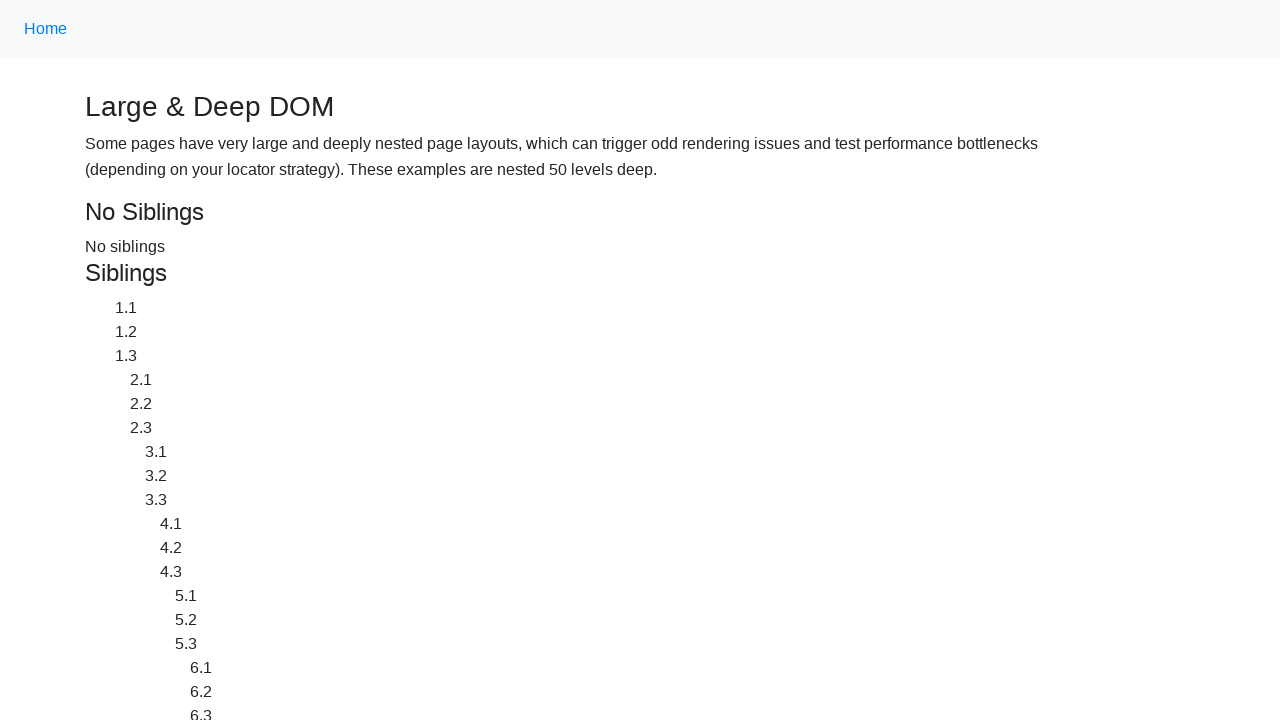

Located Home link at top of page
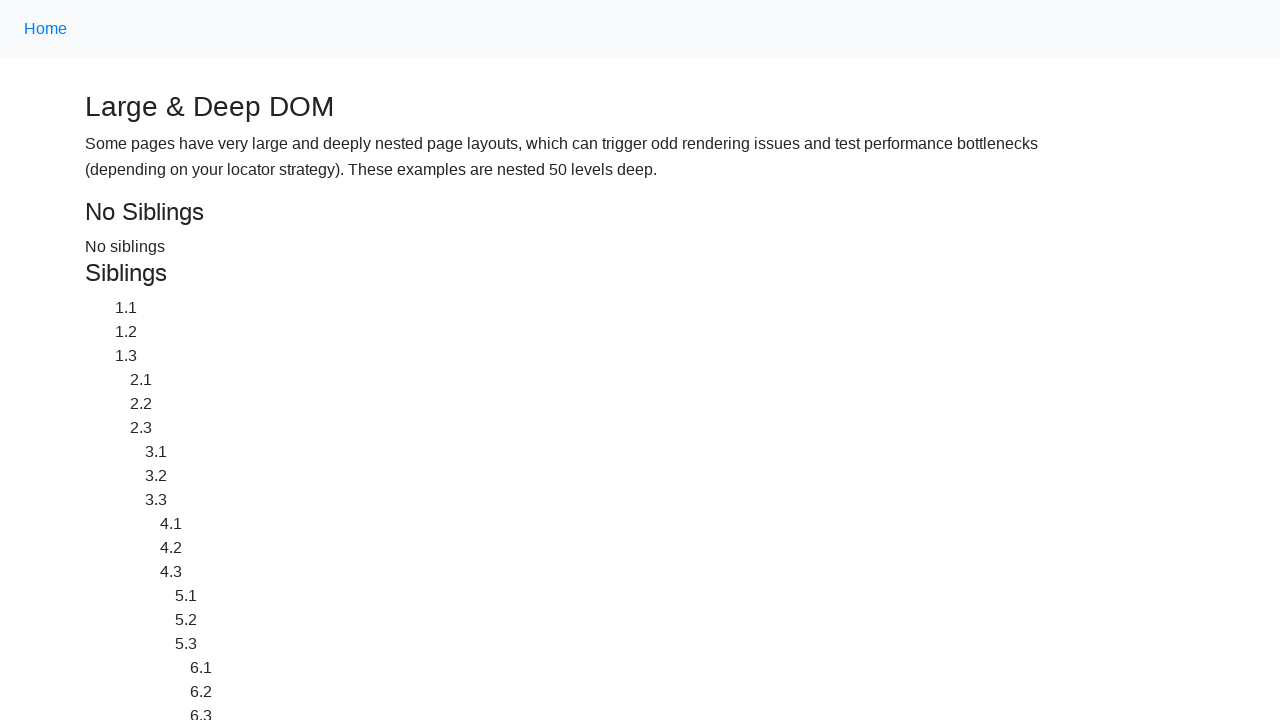

Scrolled down to CYDEO link using JavaScript scrolling
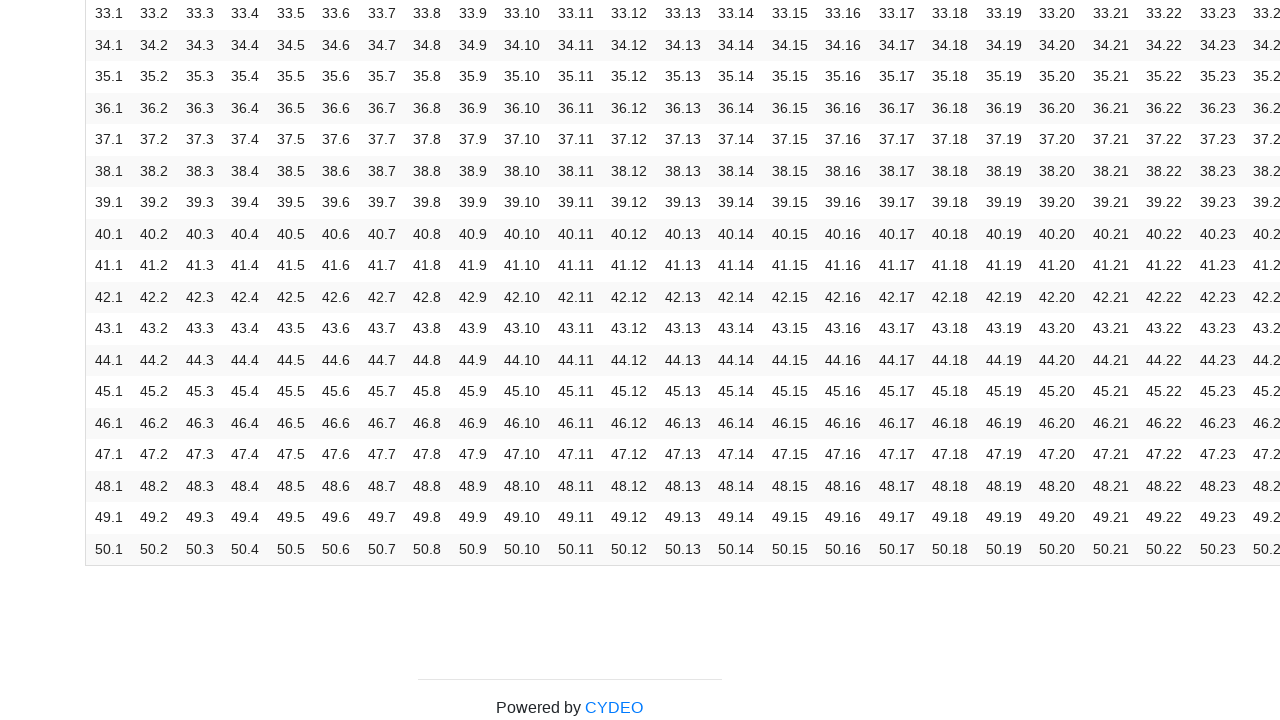

Waited 2 seconds to observe scroll to CYDEO link
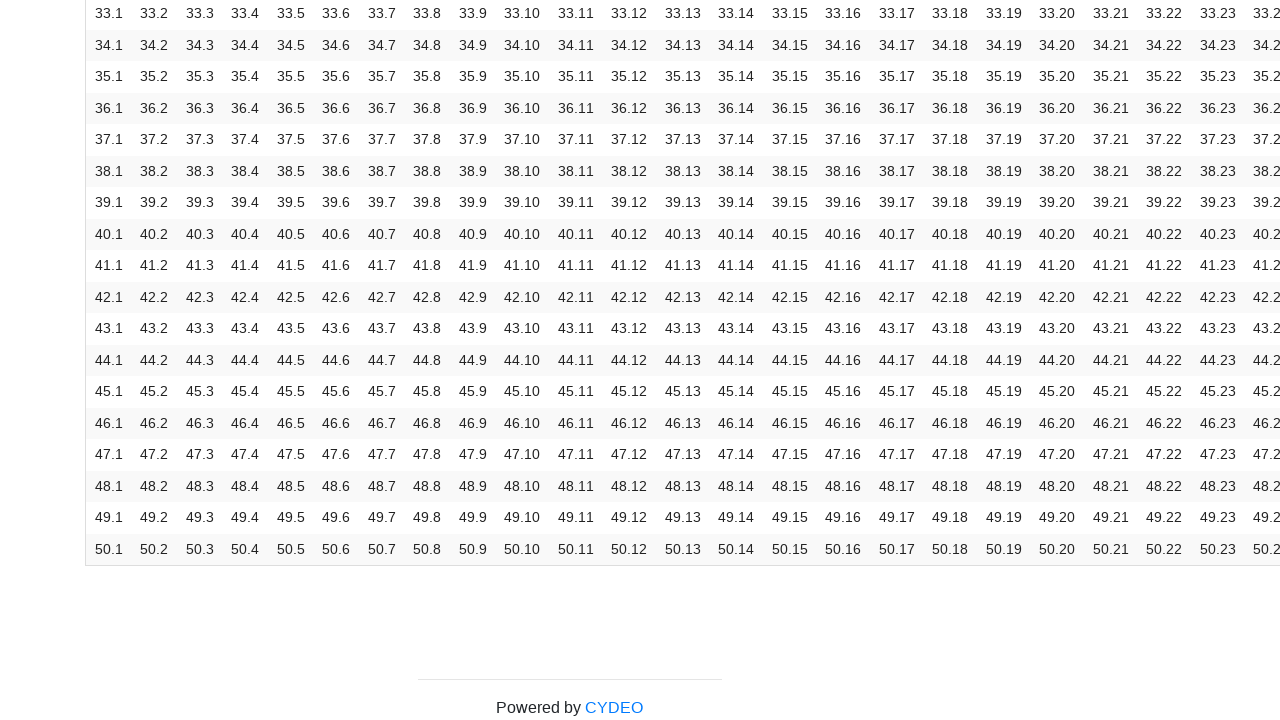

Scrolled back up to Home link using JavaScript scrolling
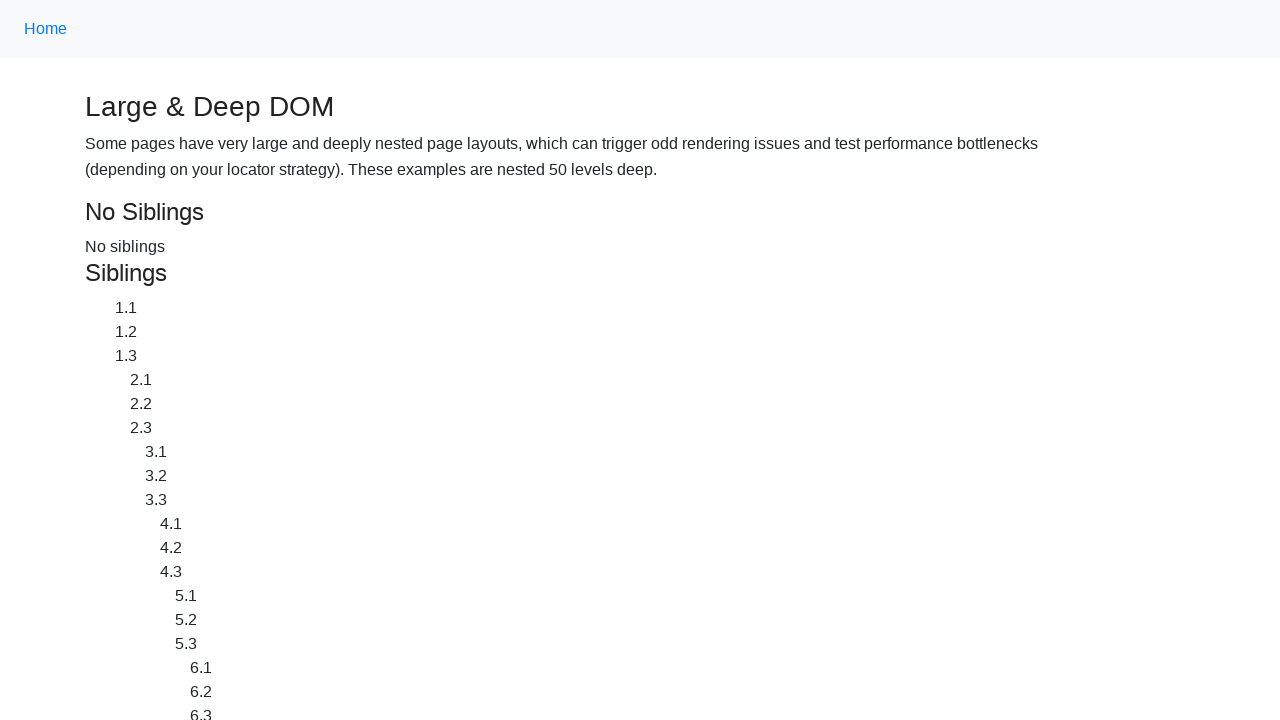

Waited 2 seconds to observe scroll back to Home link
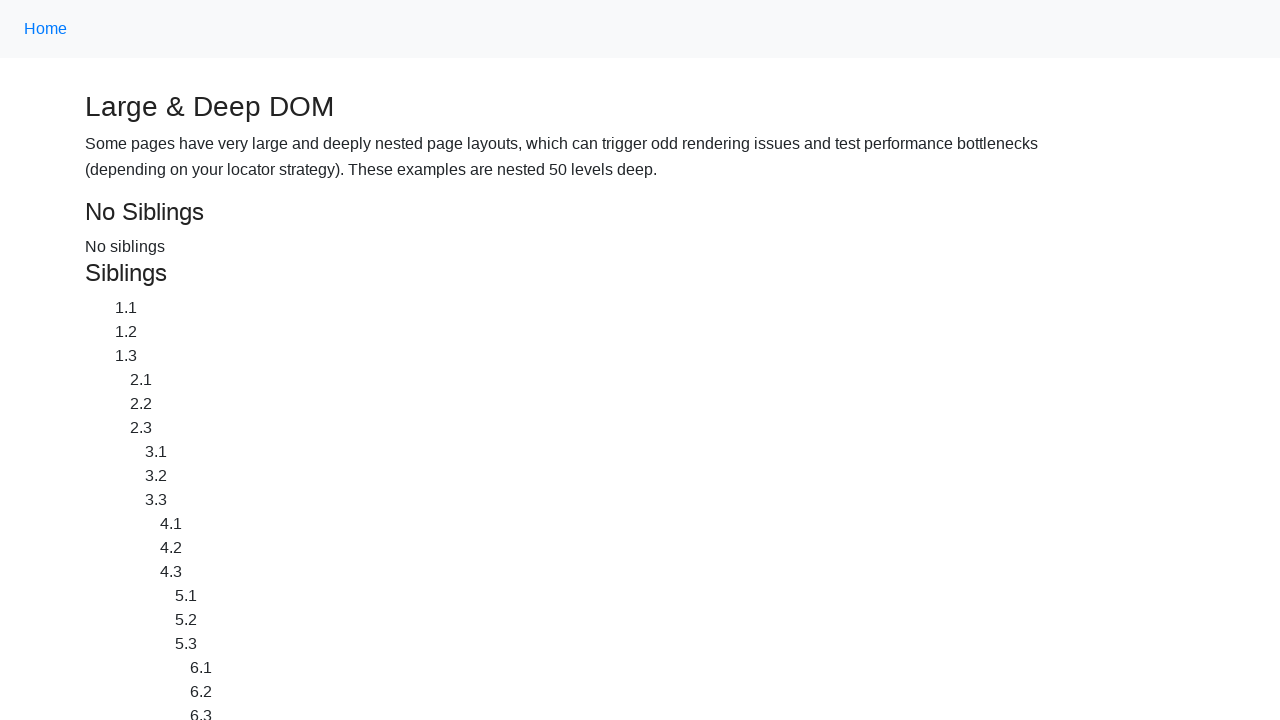

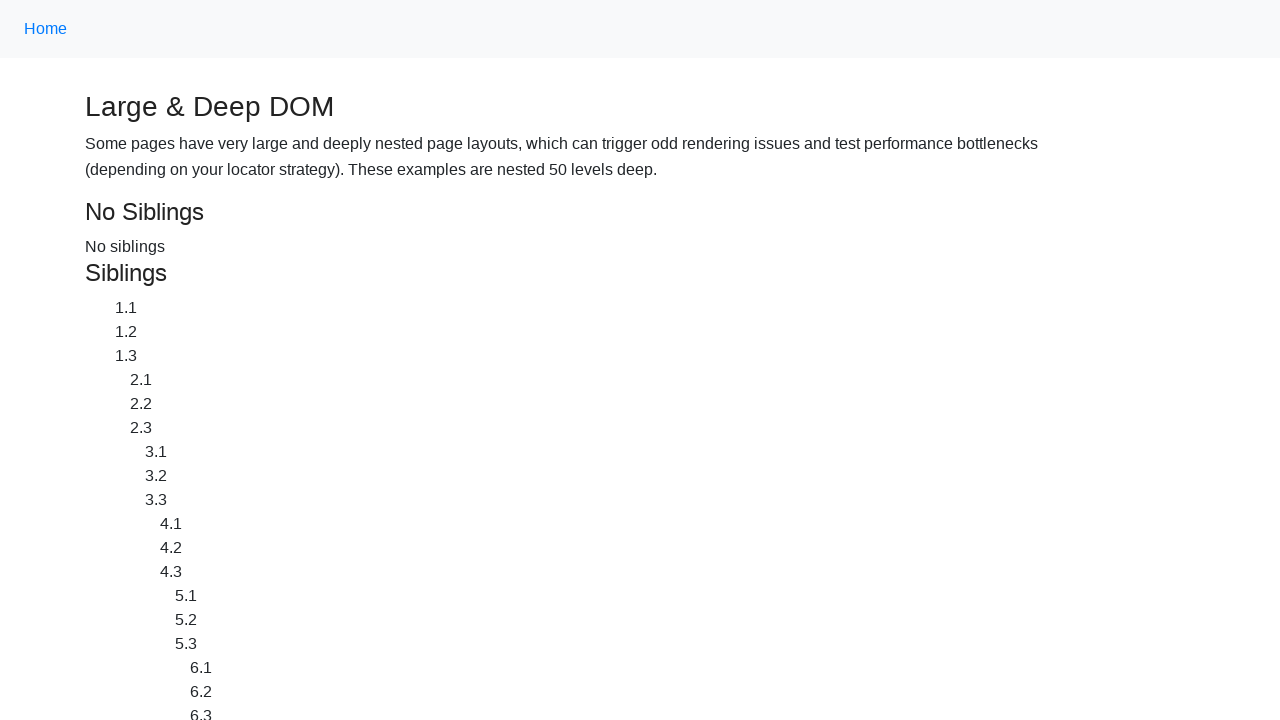